Tests prompt alert handling by clicking a button that triggers a prompt dialog, verifying the dialog message and default value, then accepting with a custom input.

Starting URL: https://testautomationpractice.blogspot.com/

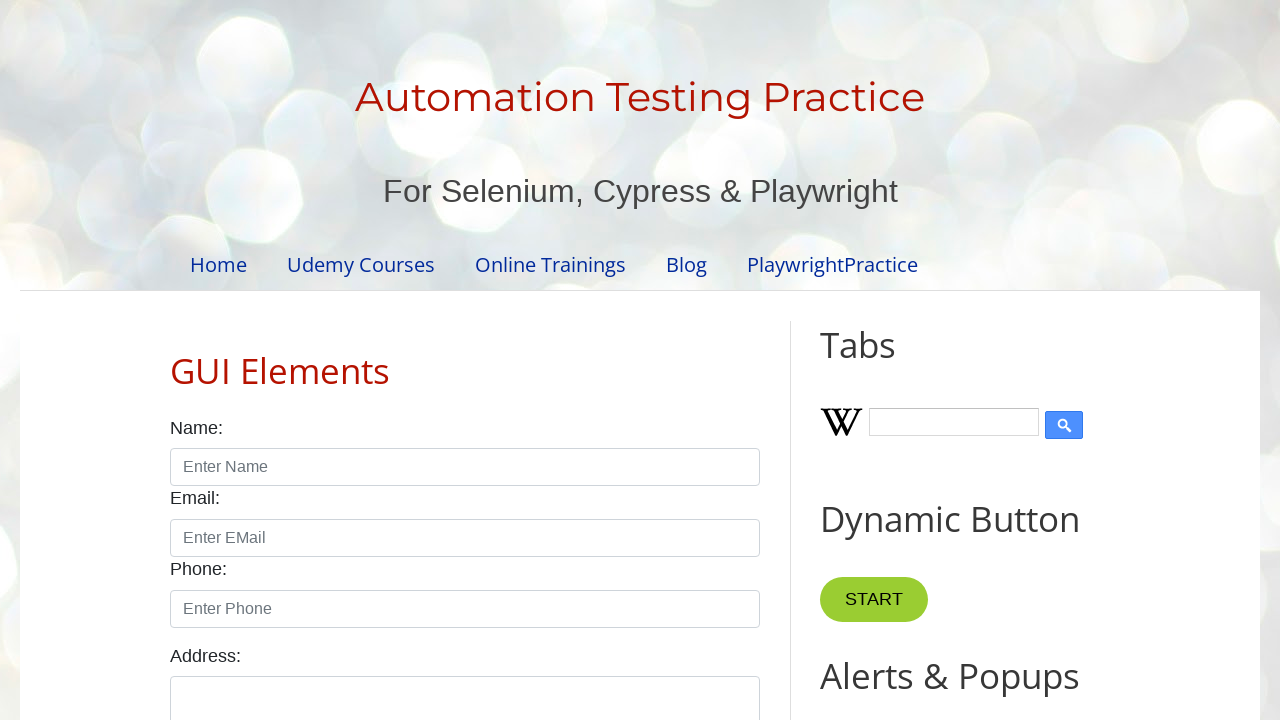

Set up dialog event handler for prompt alerts
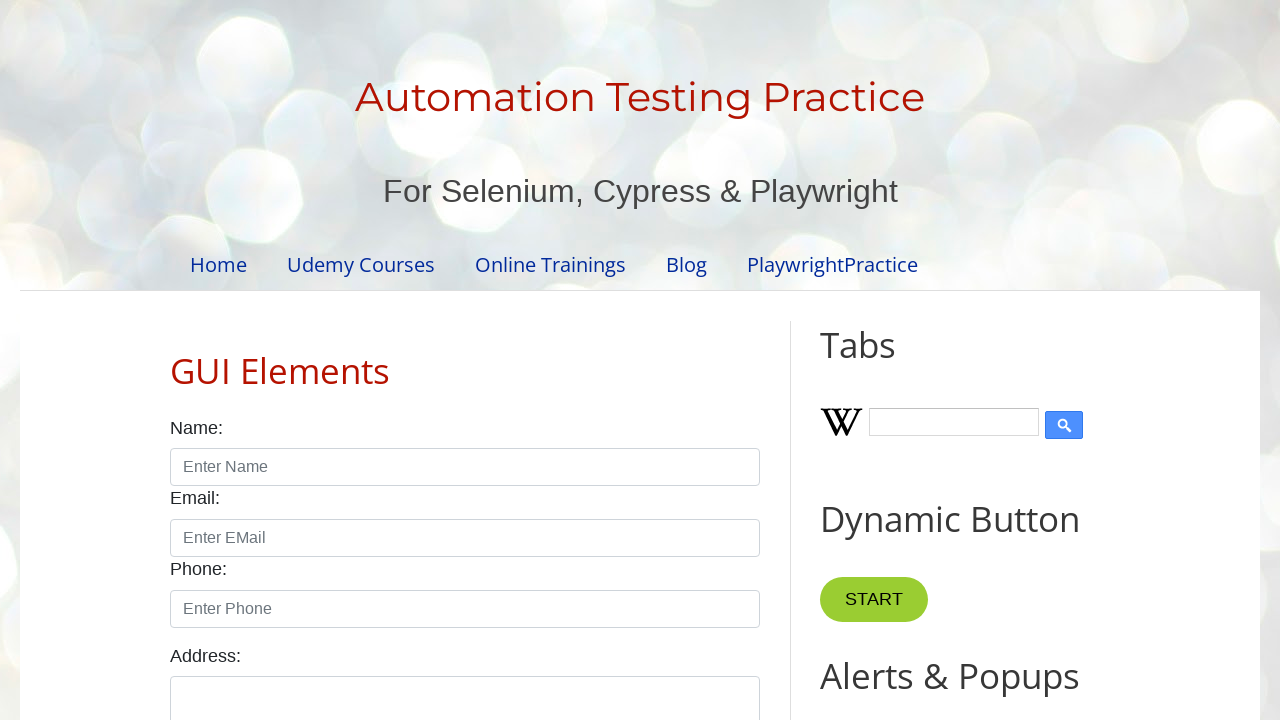

Clicked Prompt Alert button to trigger dialog at (890, 360) on xpath=//button[text()='Prompt Alert']
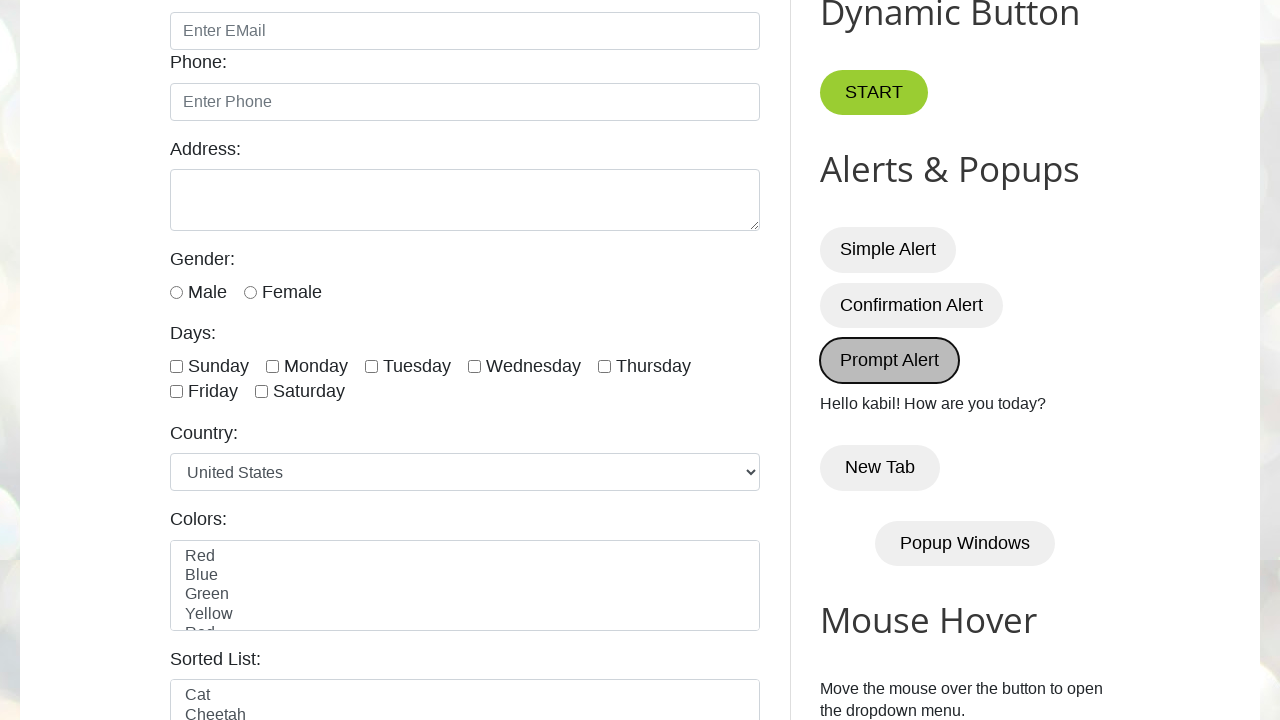

Waited for dialog handling to complete
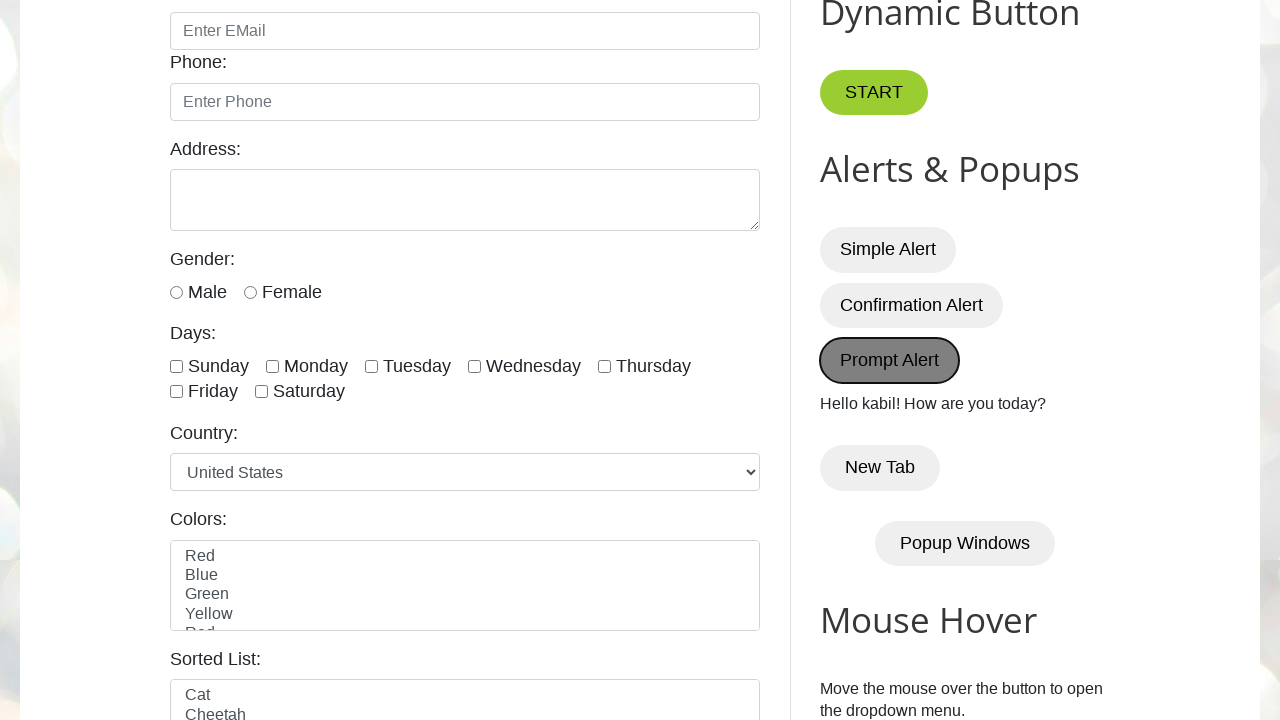

Accepted prompt dialog with custom input 'kabil'
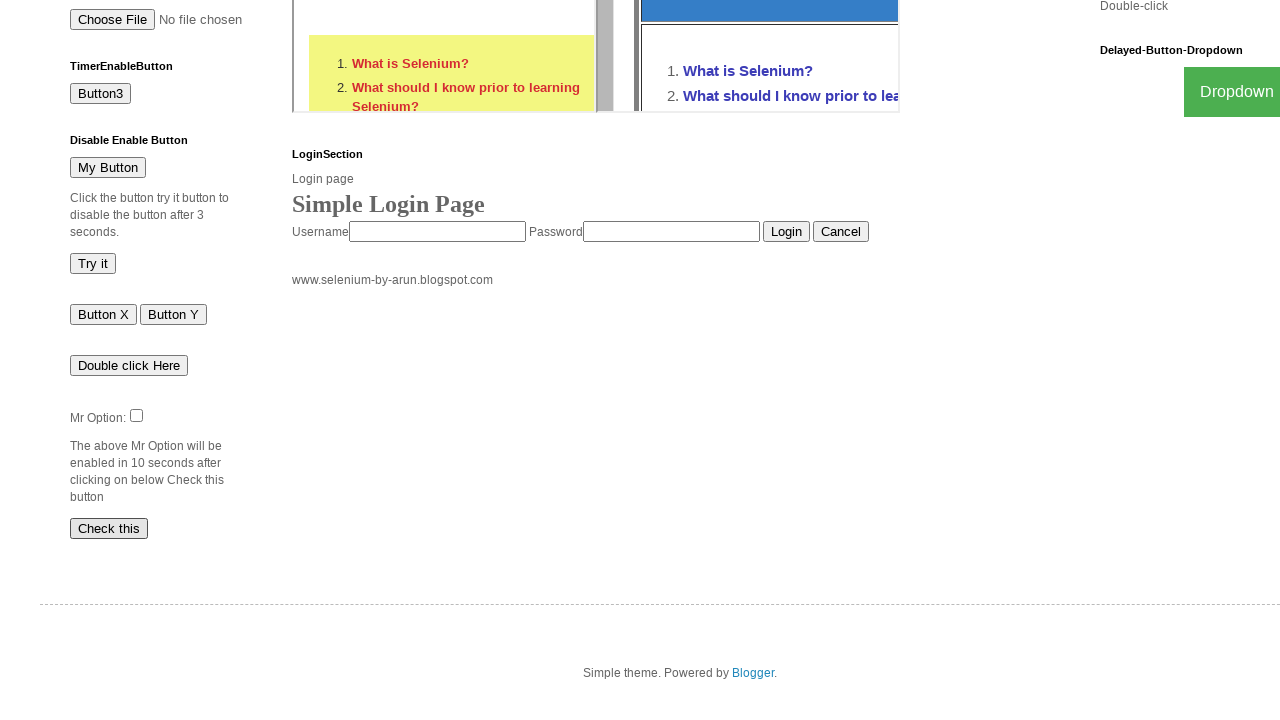

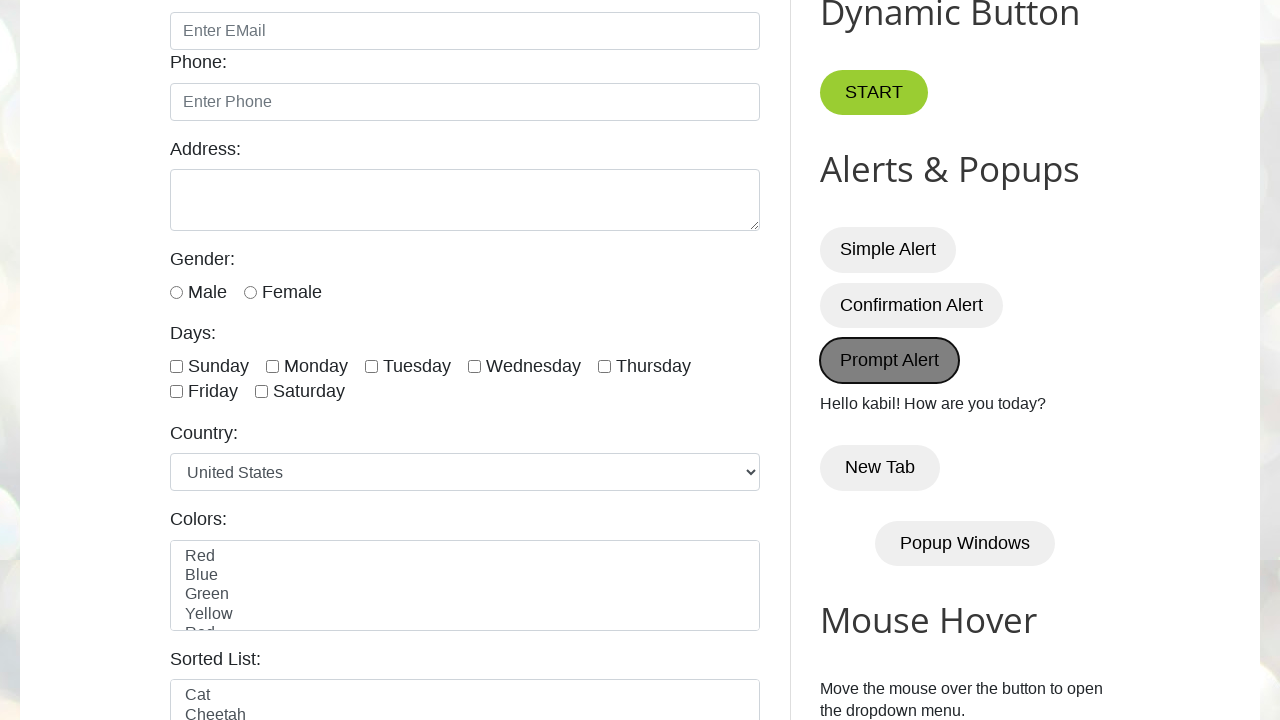